Navigates to W3Schools console documentation page, clicks the "Try it Yourself" button to open a new window, switches to that window, and clicks the website button in the editor.

Starting URL: https://www.w3schools.com/jsref/obj_console.asp

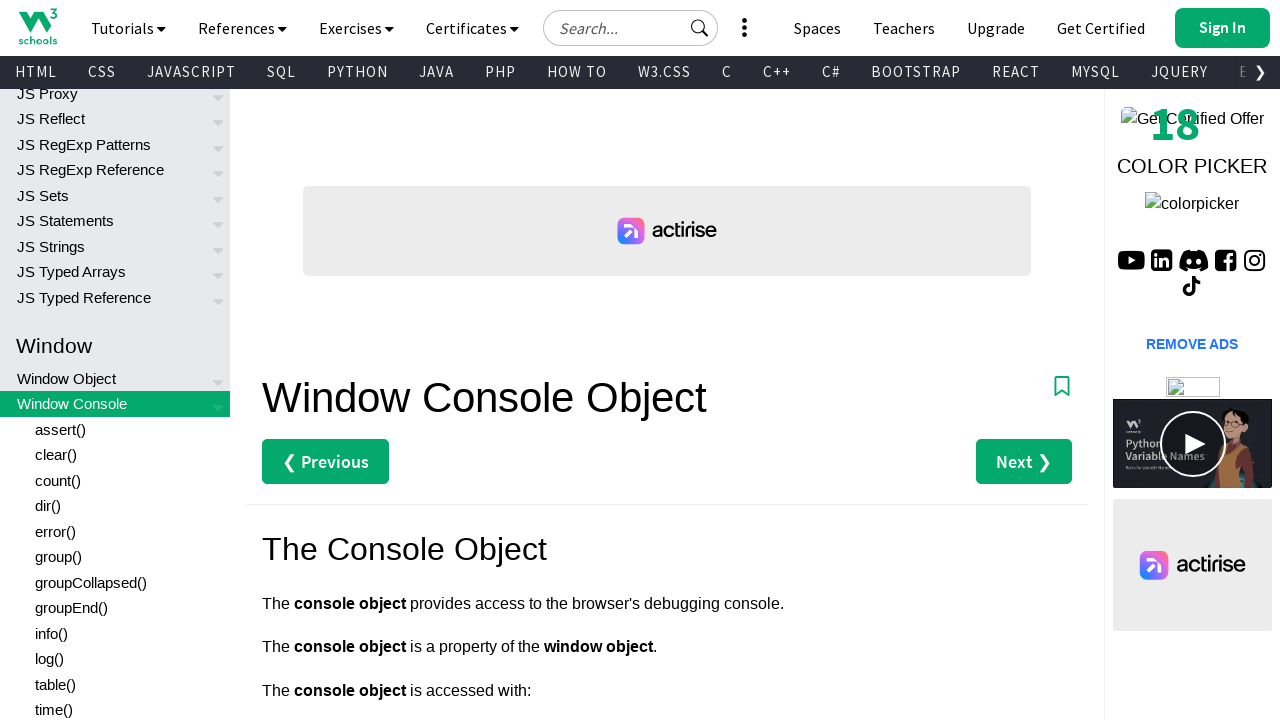

Navigated to W3Schools console documentation page
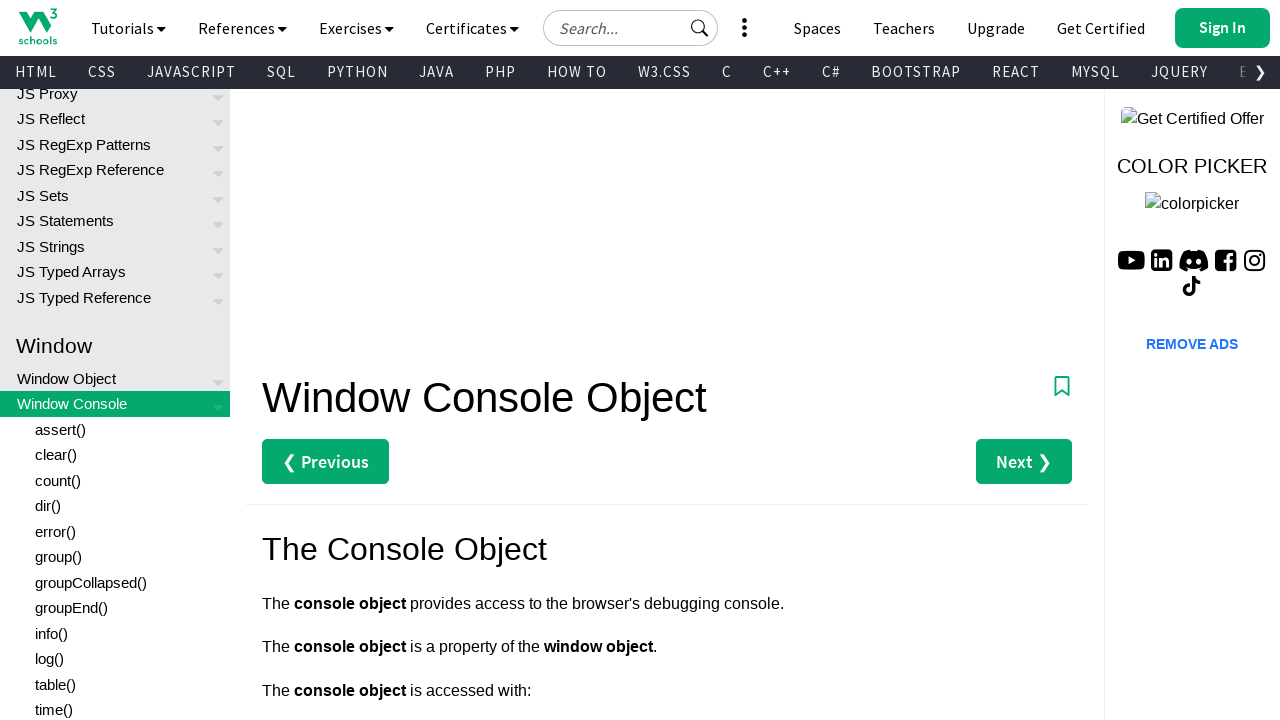

Clicked 'Try it Yourself' button to open new window at (334, 360) on (//a[@class='w3-btn w3-margin-bottom'])[1]
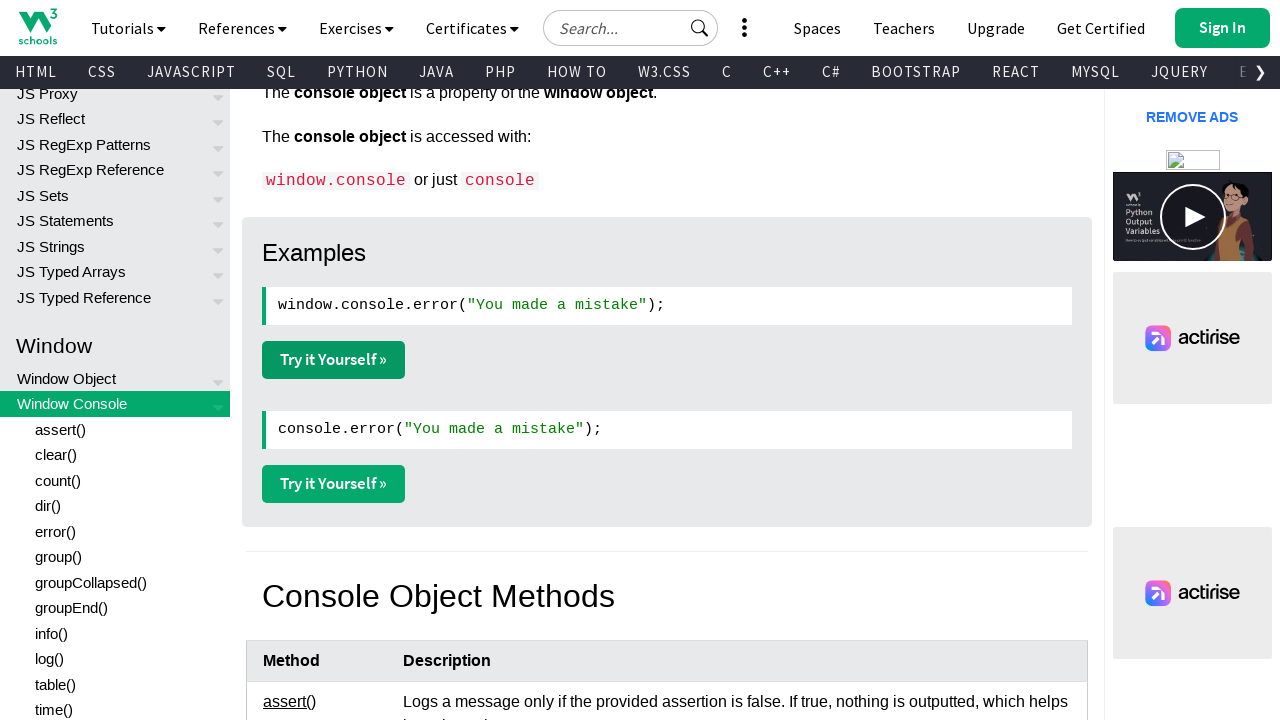

New window/tab opened and context switched
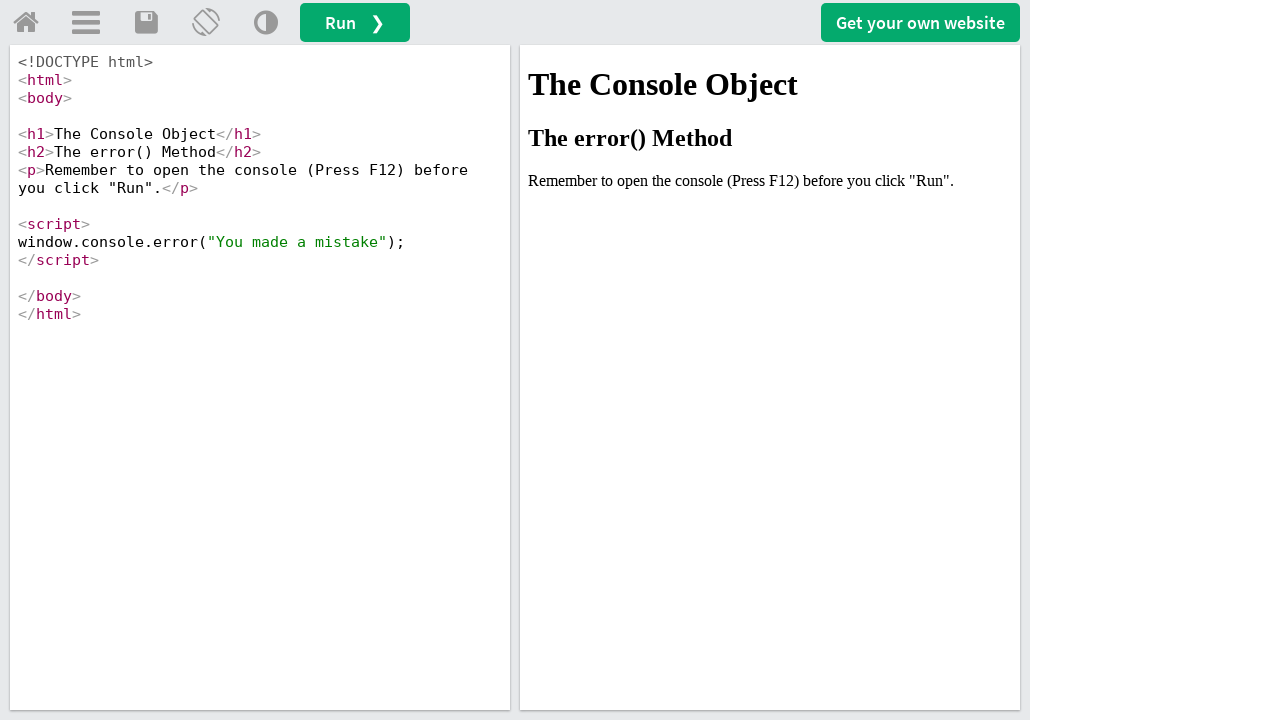

Clicked website button in the editor at (920, 22) on xpath=//a[@id='getwebsitebtn']
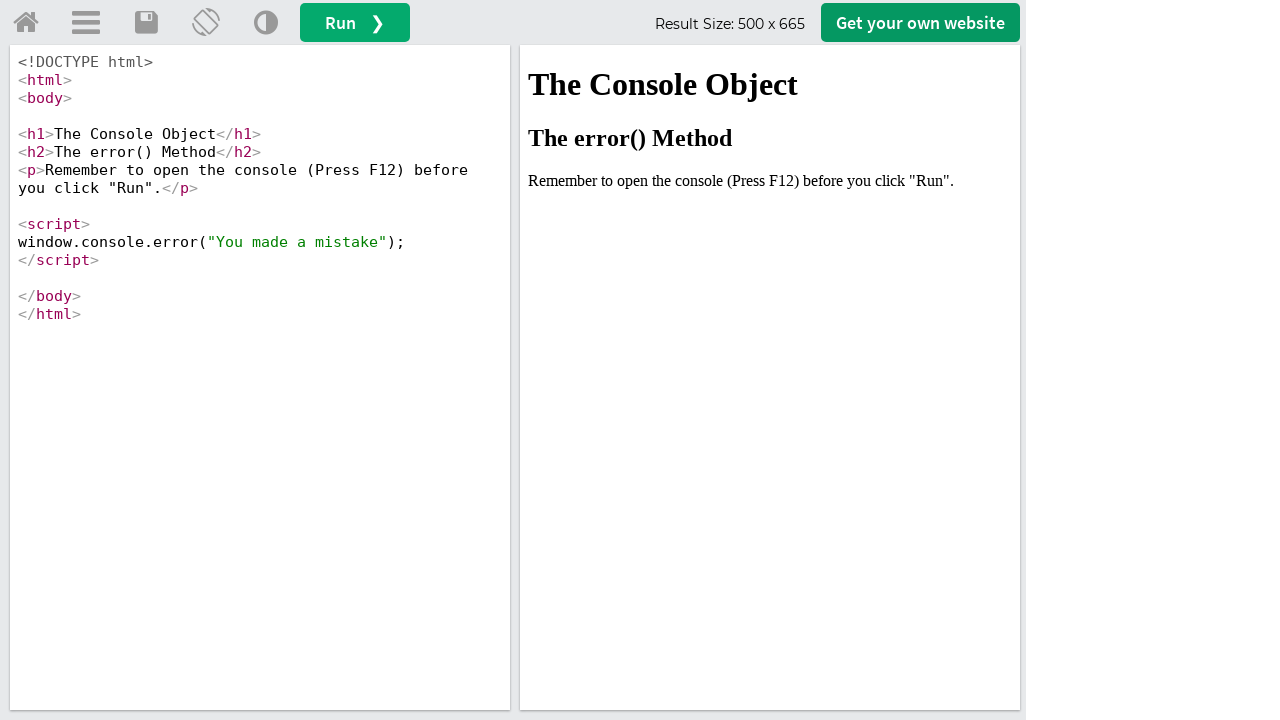

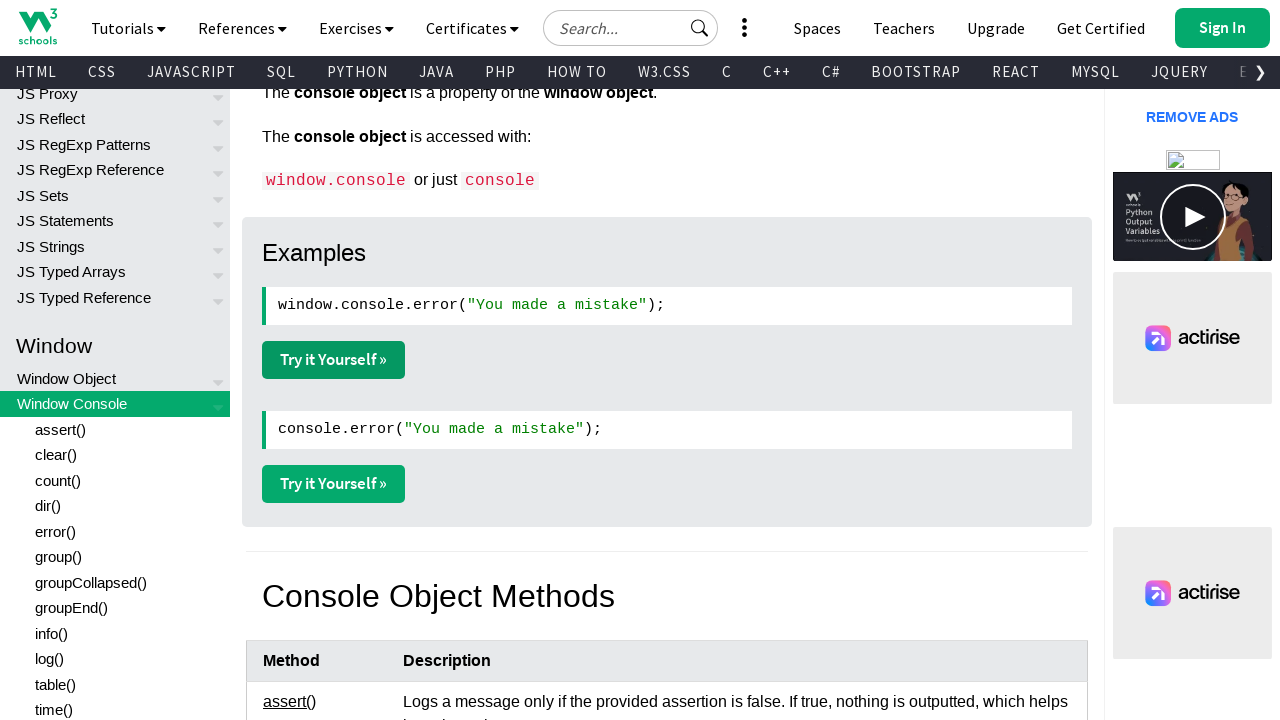